Tests entering text into a JavaScript prompt dialog and accepting it, then verifies the entered text is displayed

Starting URL: https://the-internet.herokuapp.com/javascript_alerts

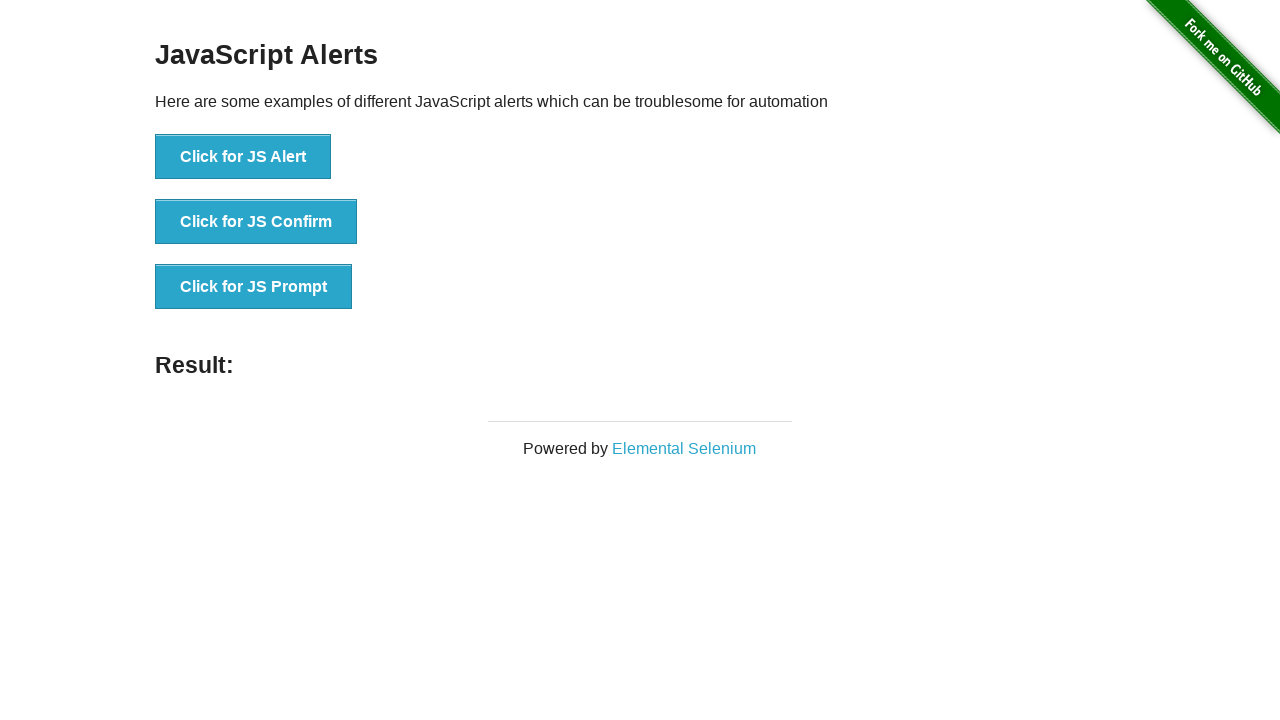

Set up dialog handler to accept prompt with text 'hello'
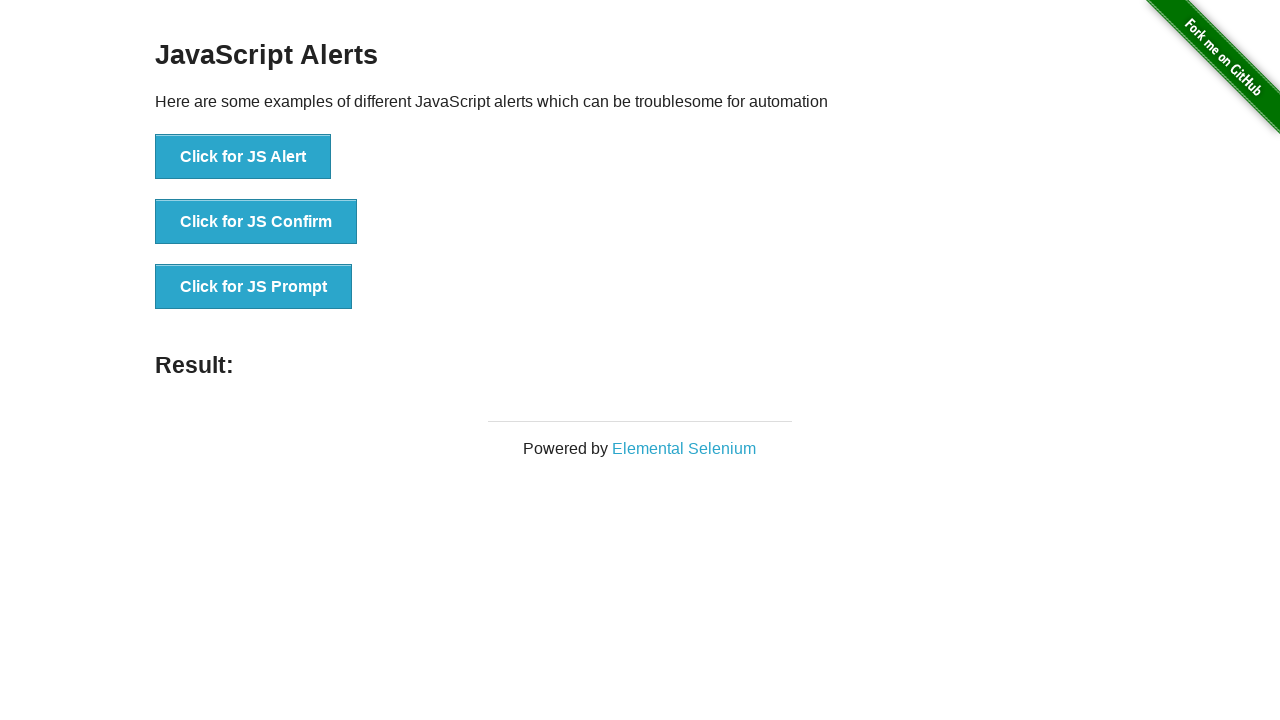

Clicked the 'Click for JS Prompt' button to trigger JavaScript prompt dialog at (254, 287) on xpath=//button[.='Click for JS Prompt']
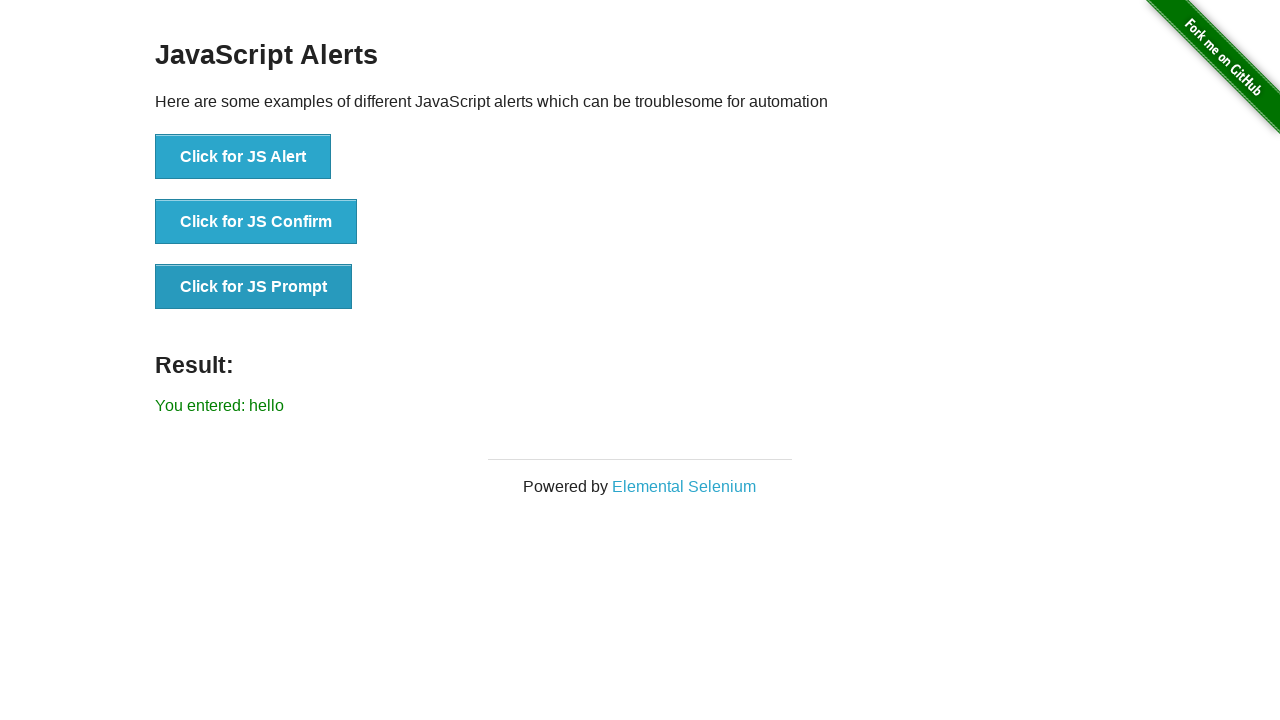

Waited for result message to appear and verified entered text is displayed
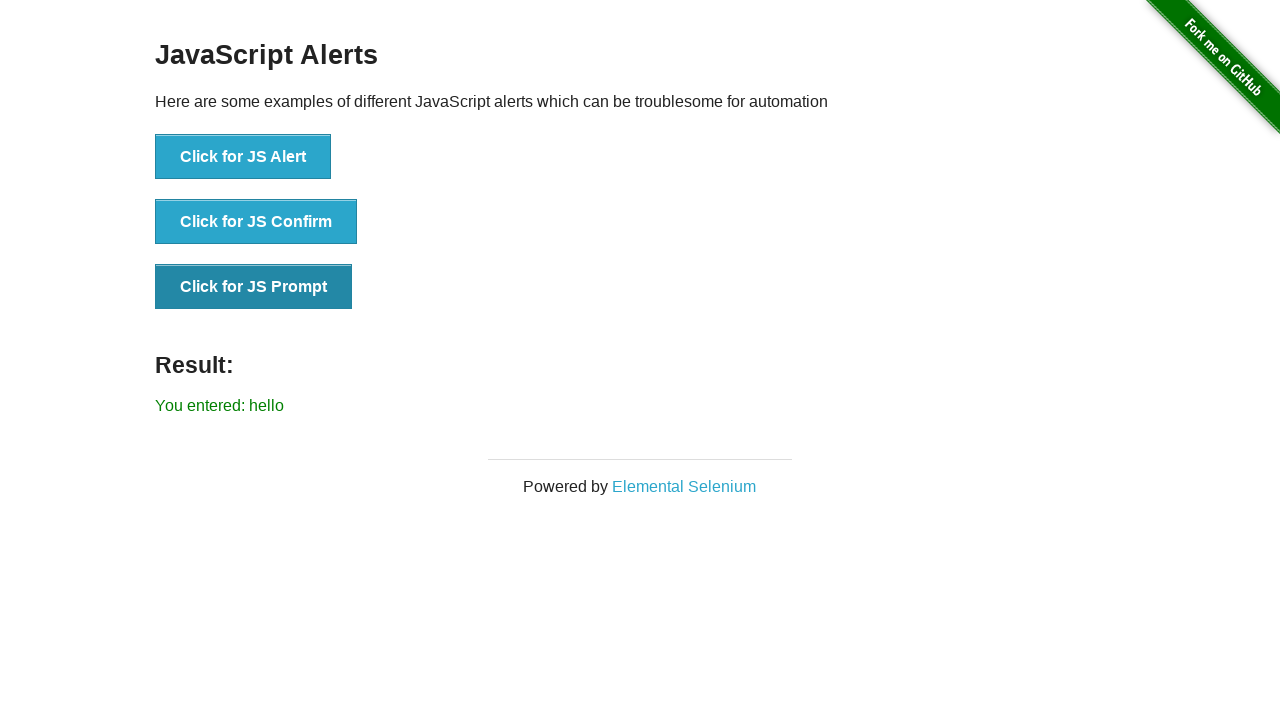

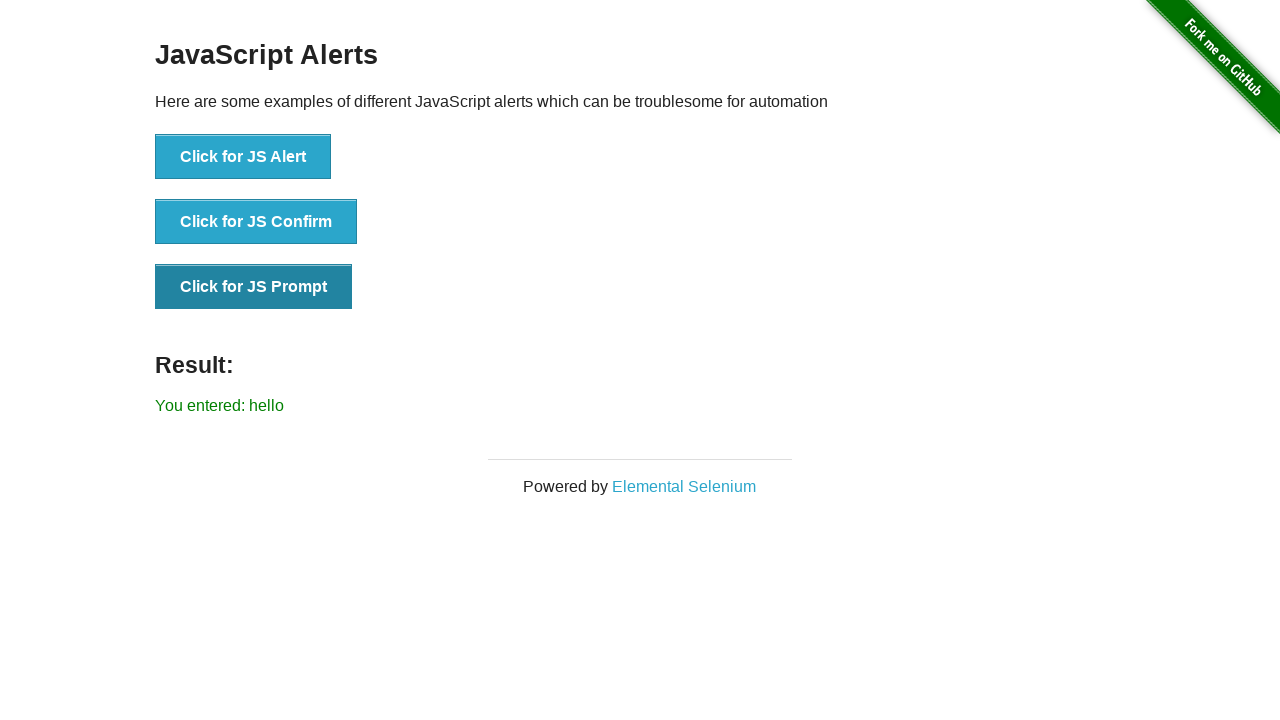